Tests multi-select dropdown functionality by selecting all options in a car selection dropdown, verifying selections, and then deselecting all options.

Starting URL: https://demoqa.com/select-menu

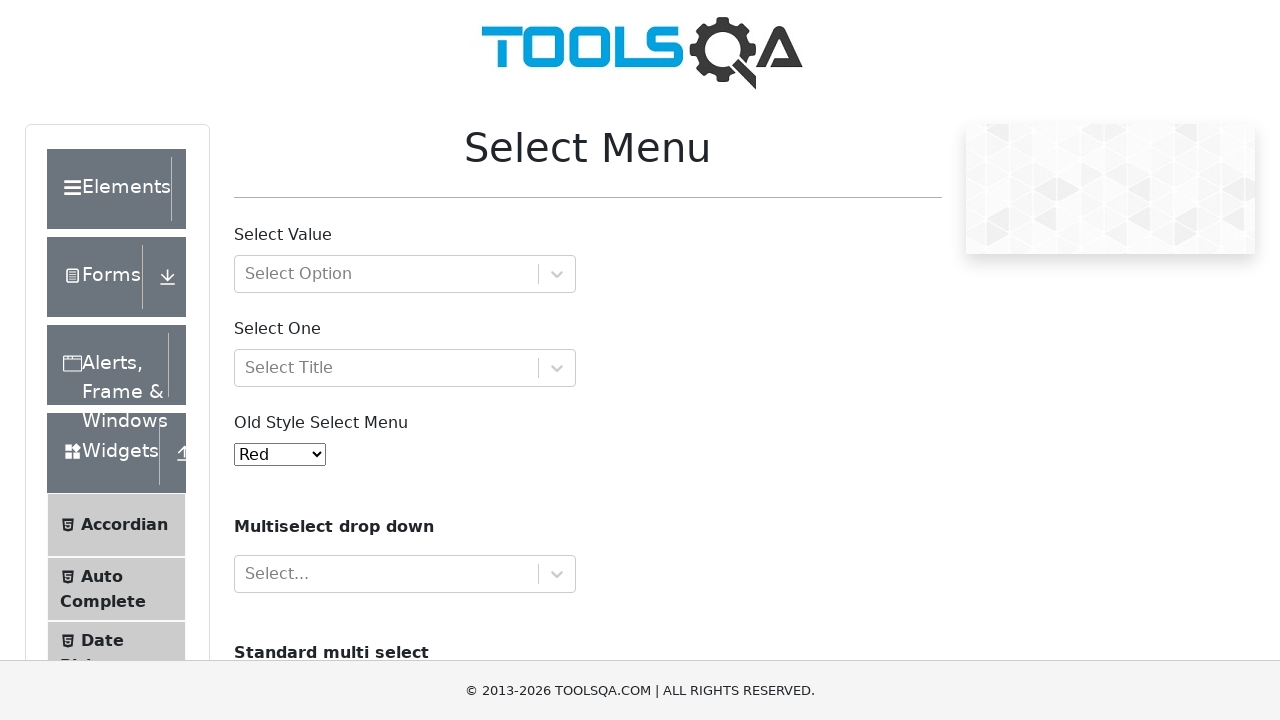

Located the multi-select car dropdown element
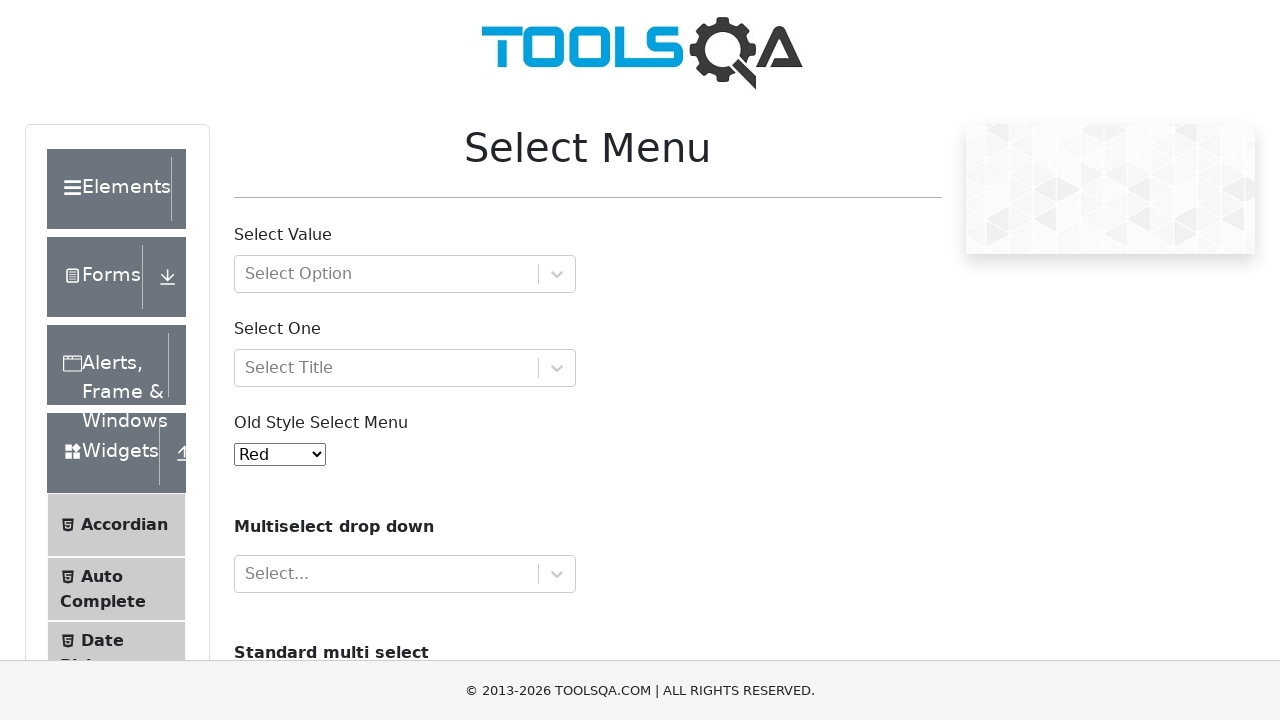

Verified dropdown is visible
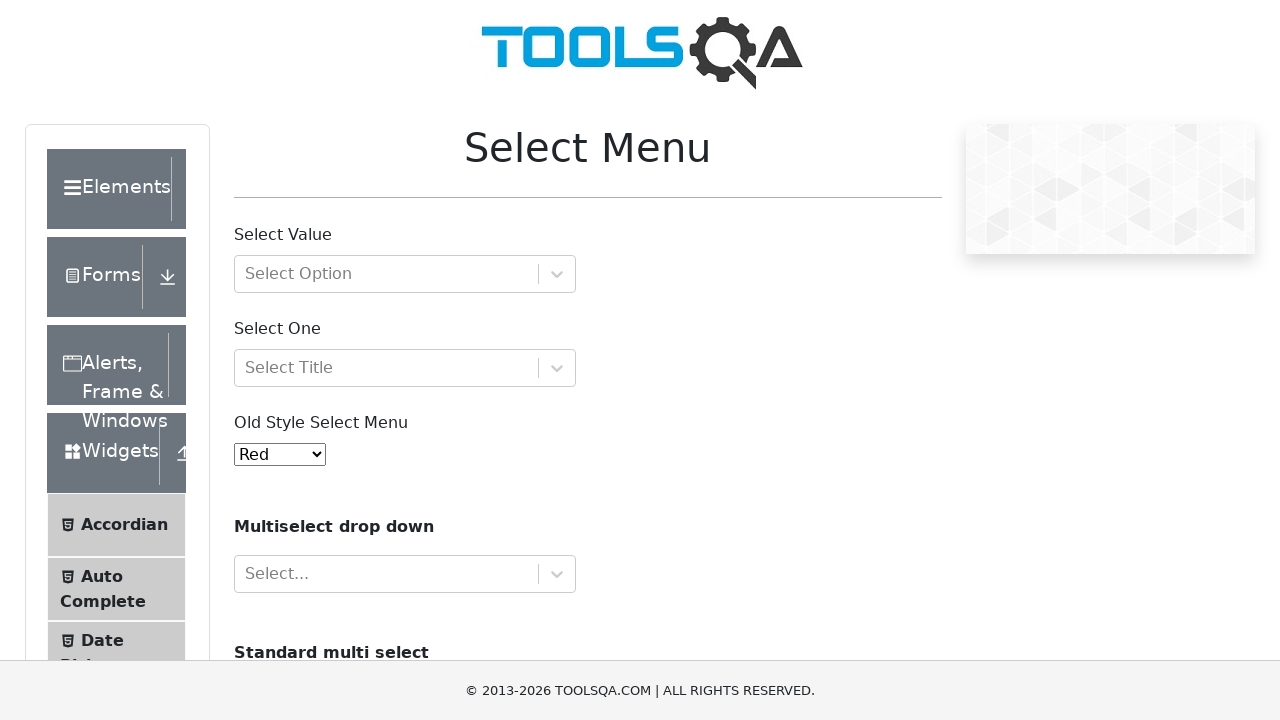

Located all option elements in the dropdown
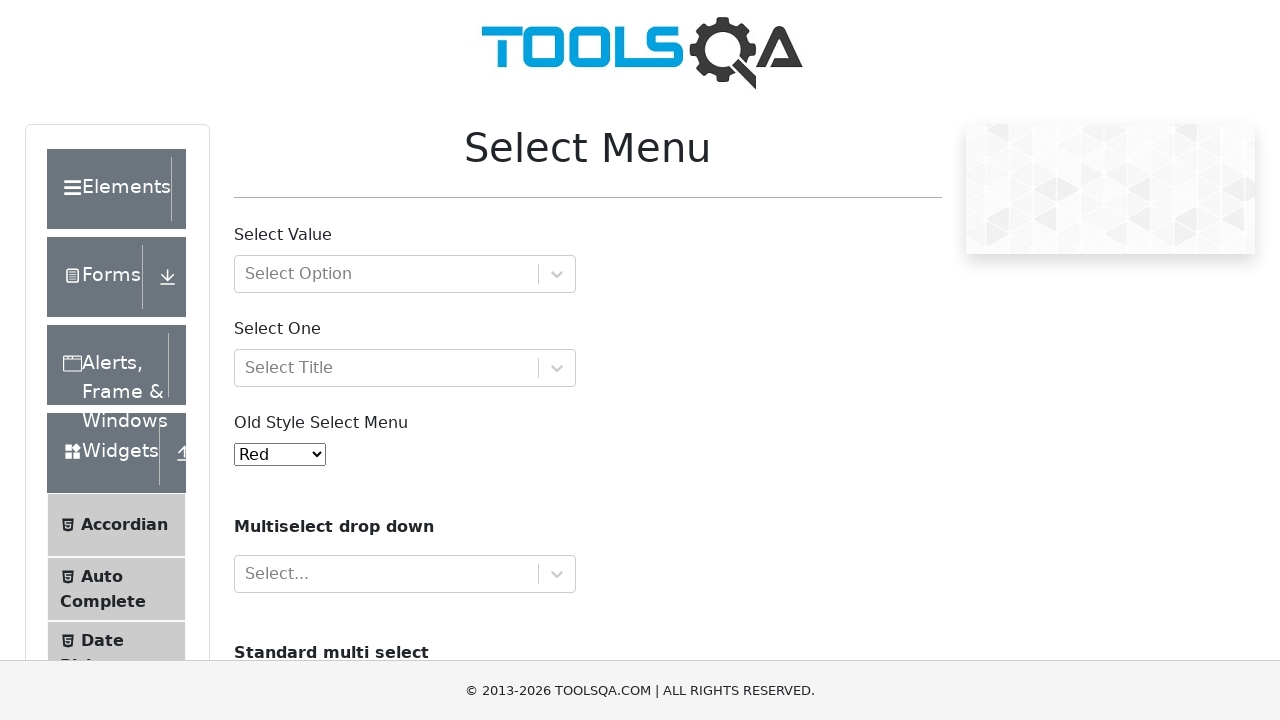

Counted 4 options in the dropdown
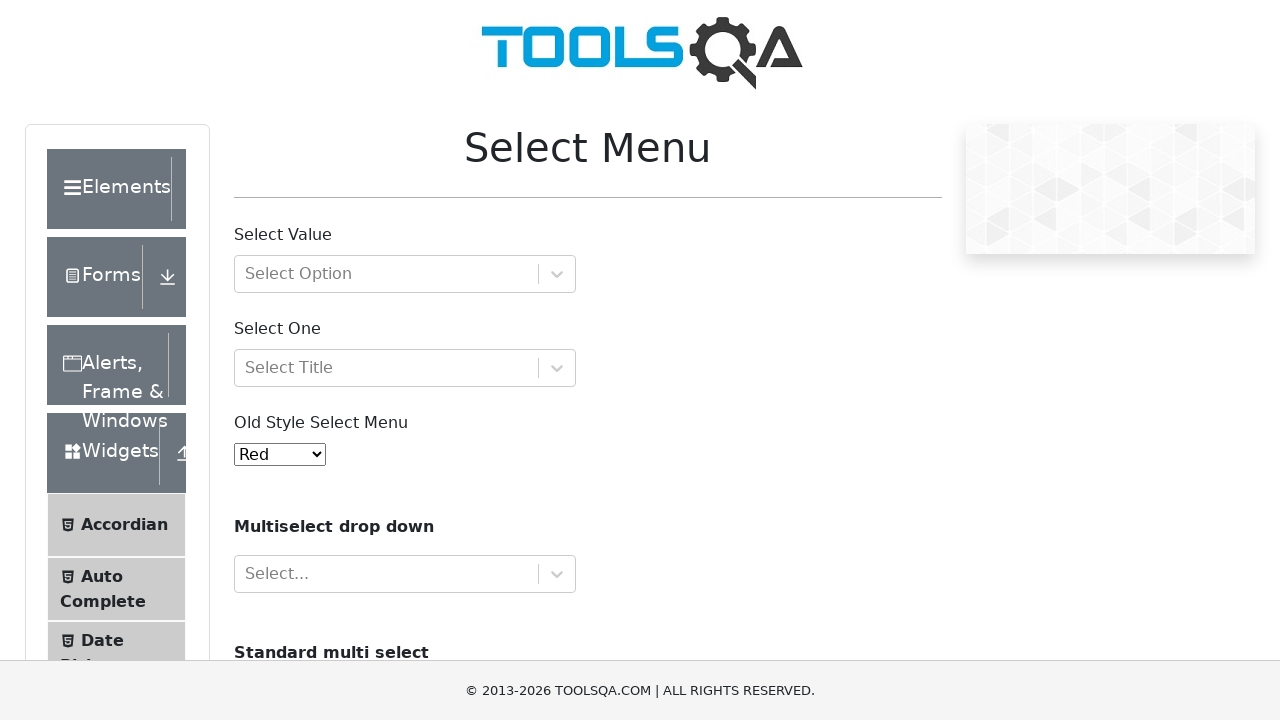

Clicked option 1 of 4 to select at (258, 360) on select#cars >> option >> nth=0
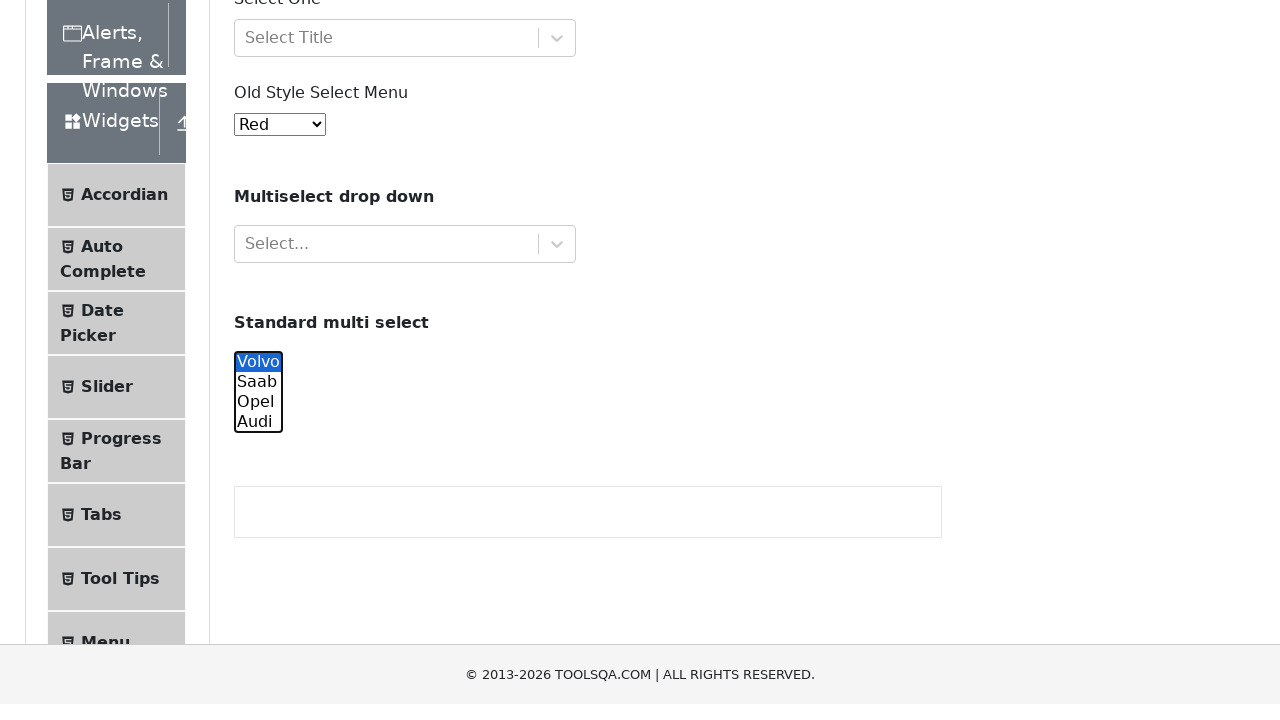

Clicked option 2 of 4 to select at (258, 360) on select#cars >> option >> nth=1
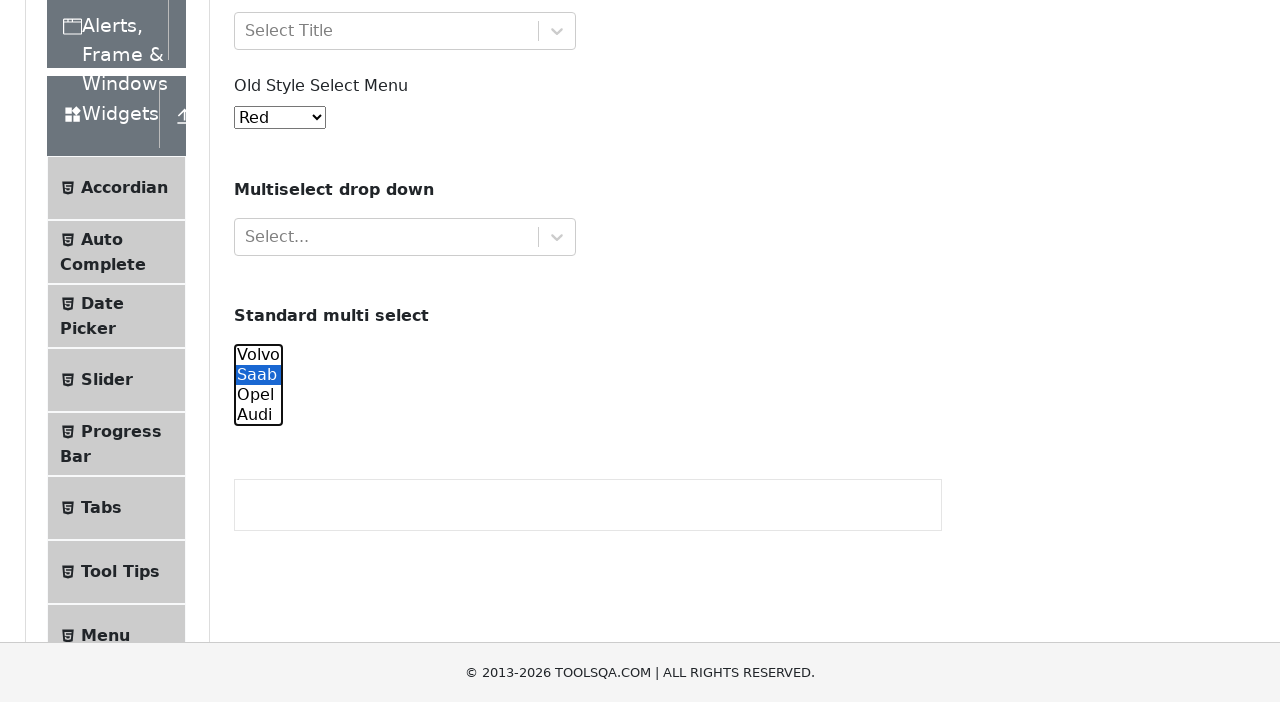

Clicked option 3 of 4 to select at (258, 82) on select#cars >> option >> nth=2
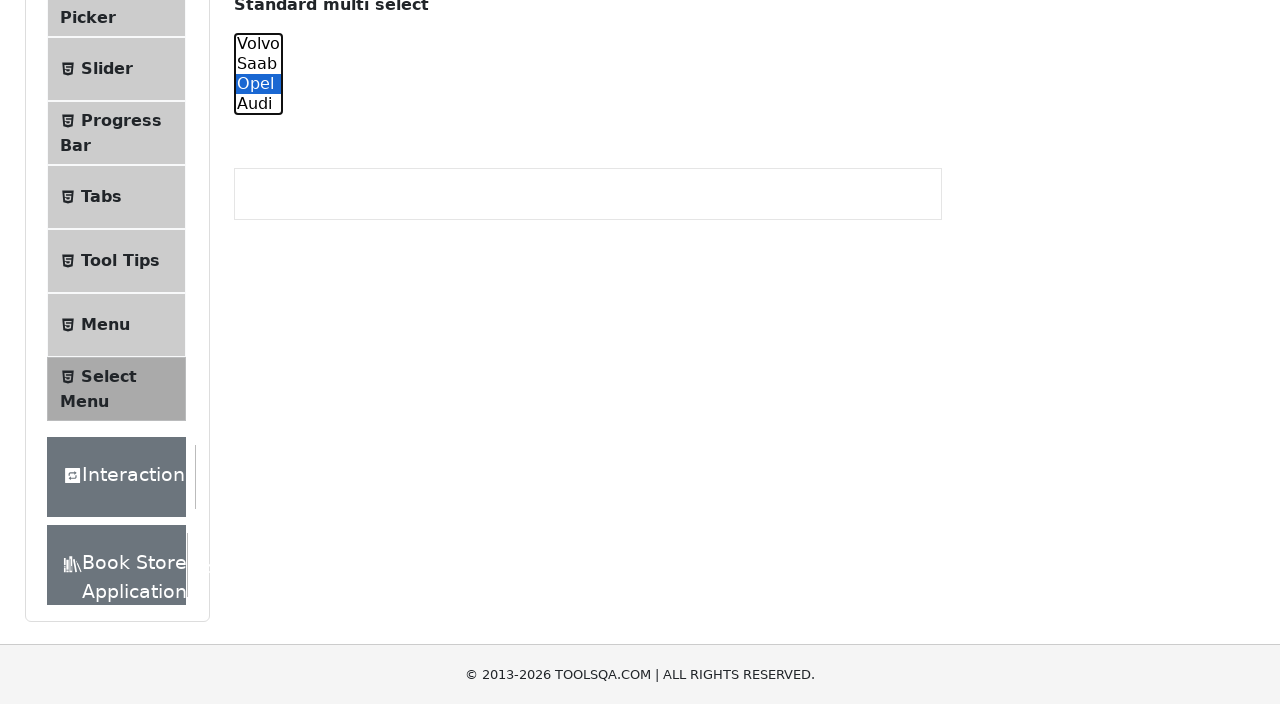

Clicked option 4 of 4 to select at (258, 102) on select#cars >> option >> nth=3
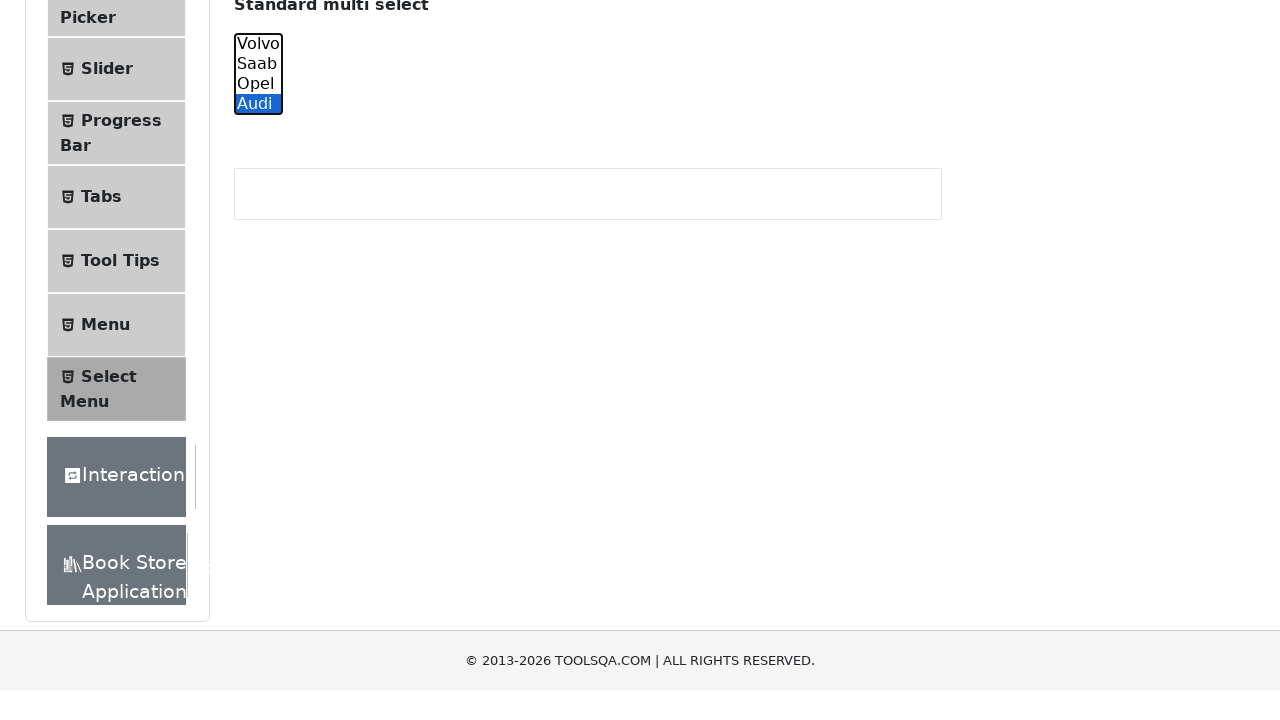

Selected all 4 options using select_option method on select#cars
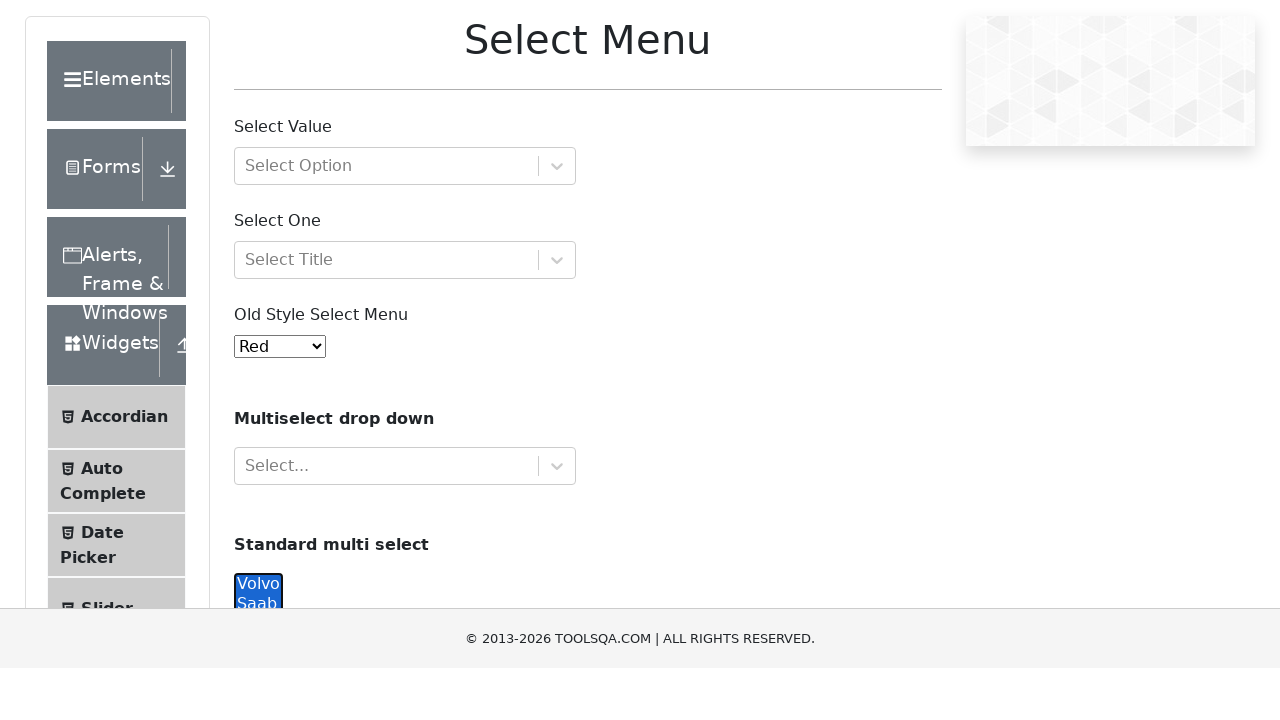

Waited 1 second to observe selections
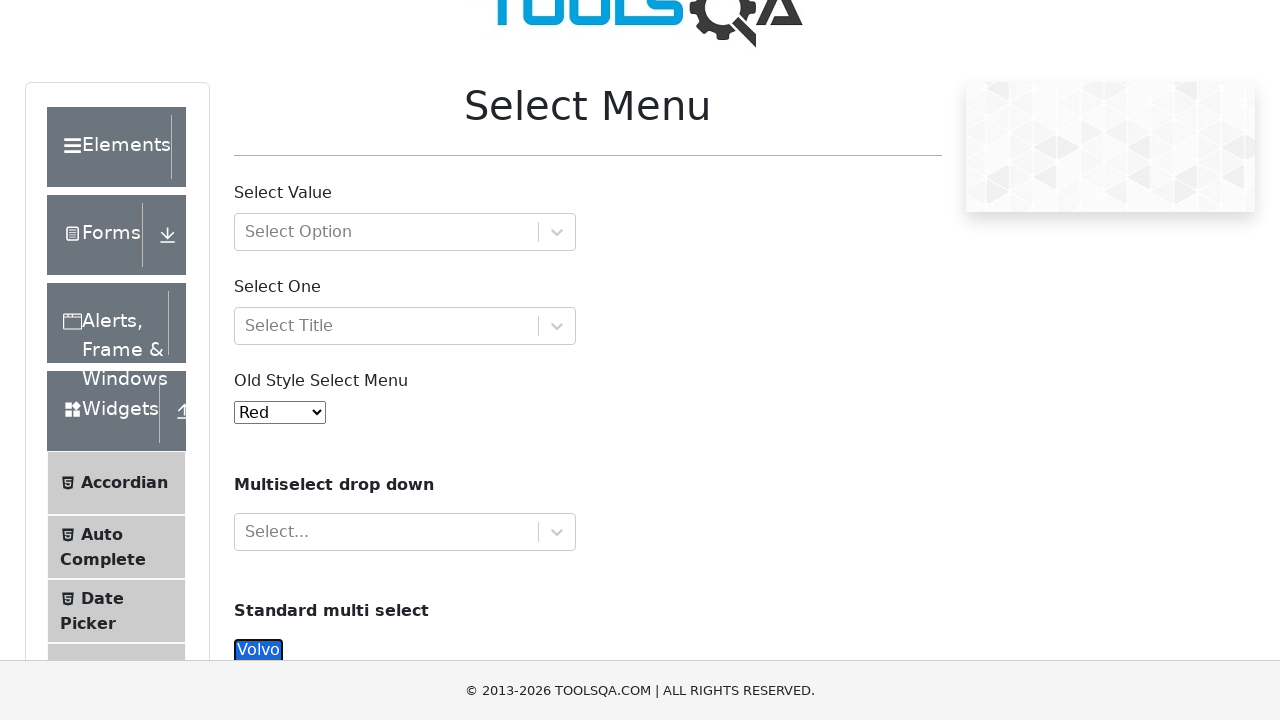

Deselected all options by setting selected property to false
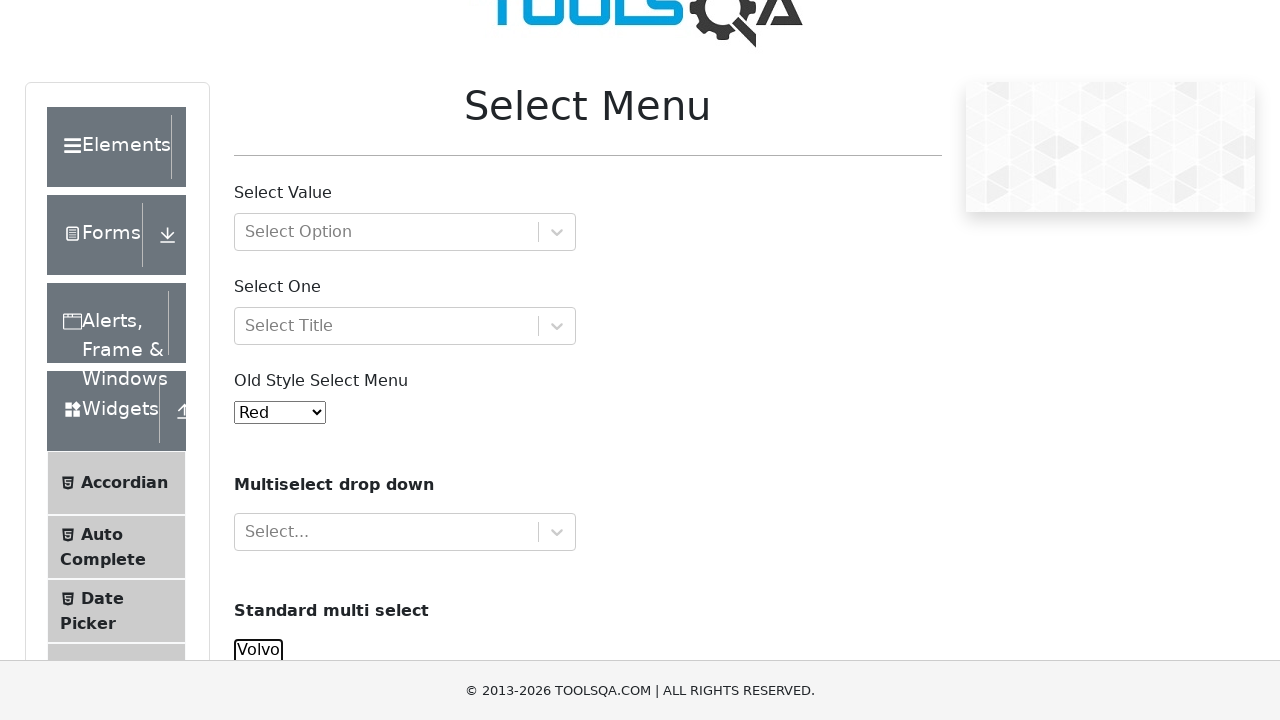

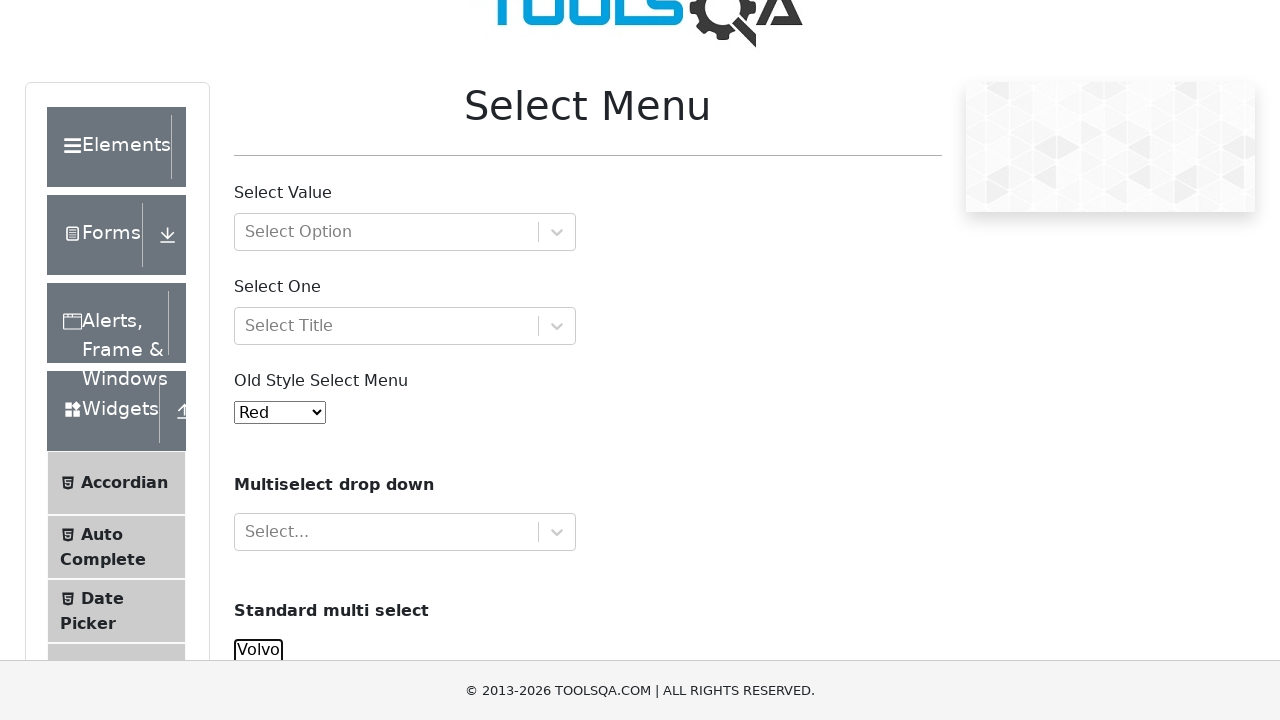